Tests the entry ad modal popup functionality by waiting for the modal to appear and clicking the close button to dismiss it

Starting URL: https://the-internet.herokuapp.com/entry_ad

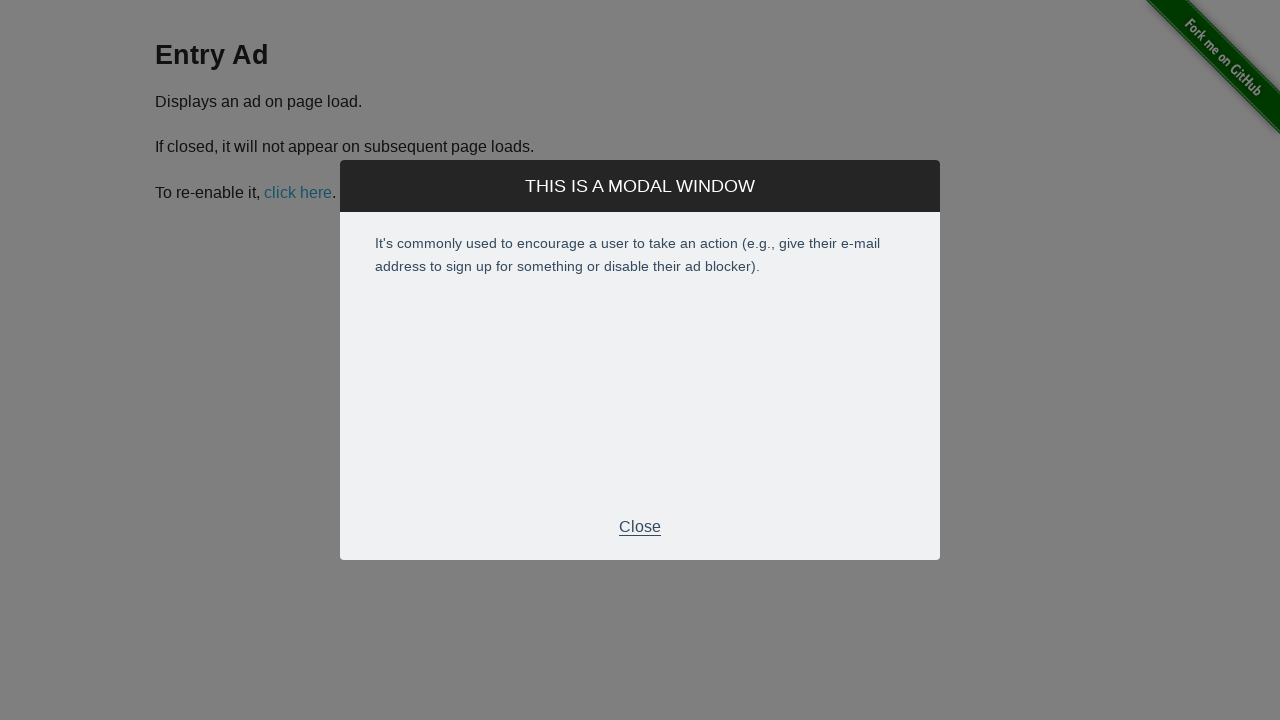

Navigated to entry ad modal test page
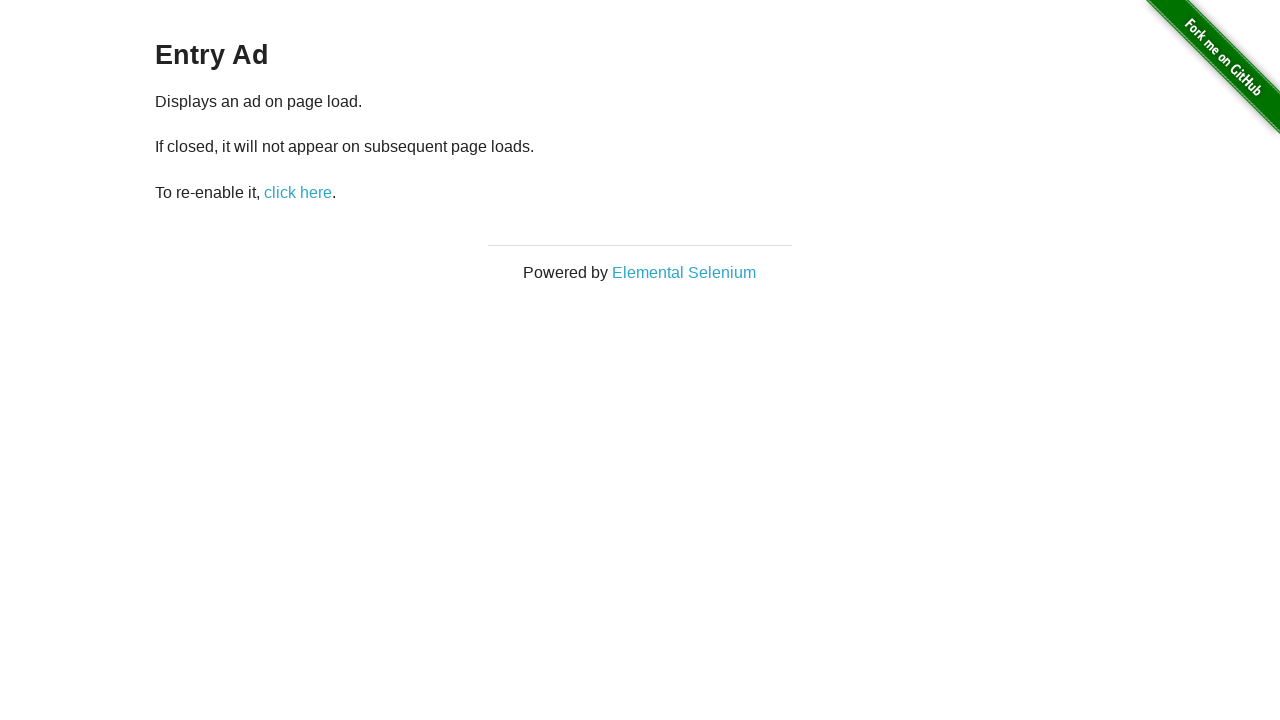

Entry ad modal appeared and is visible
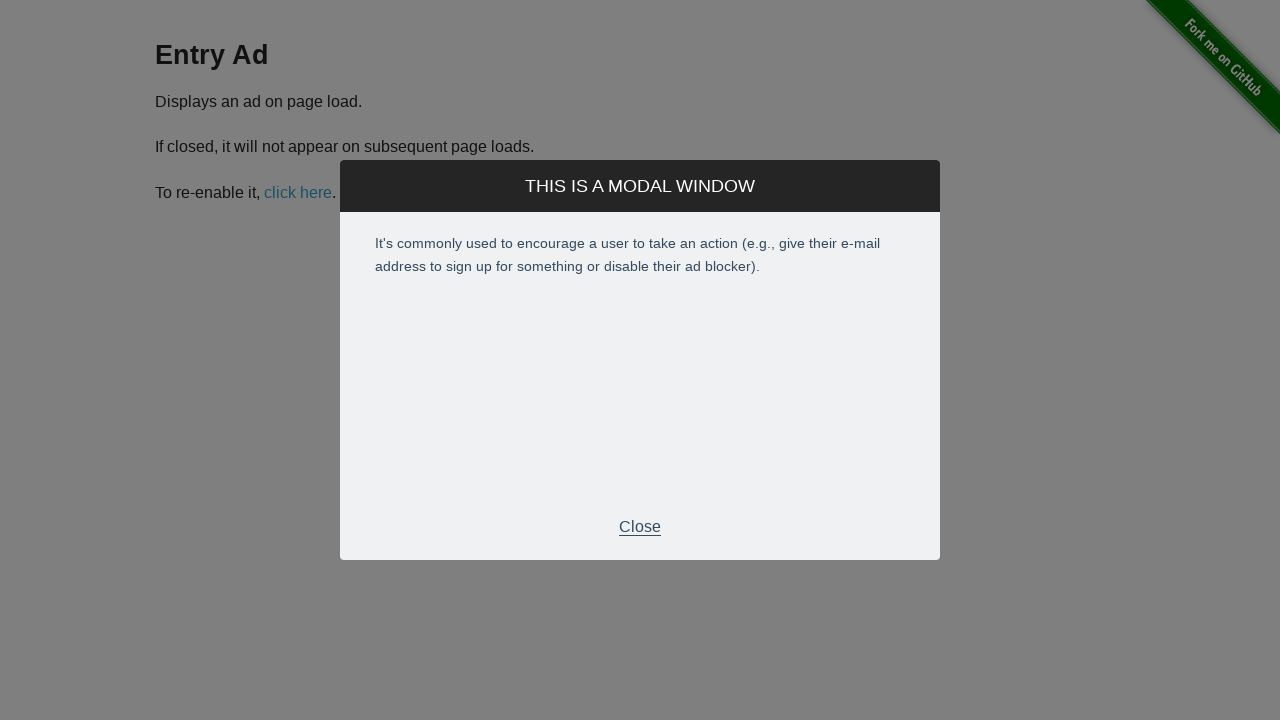

Clicked close button to dismiss the modal at (640, 527) on .modal-footer p
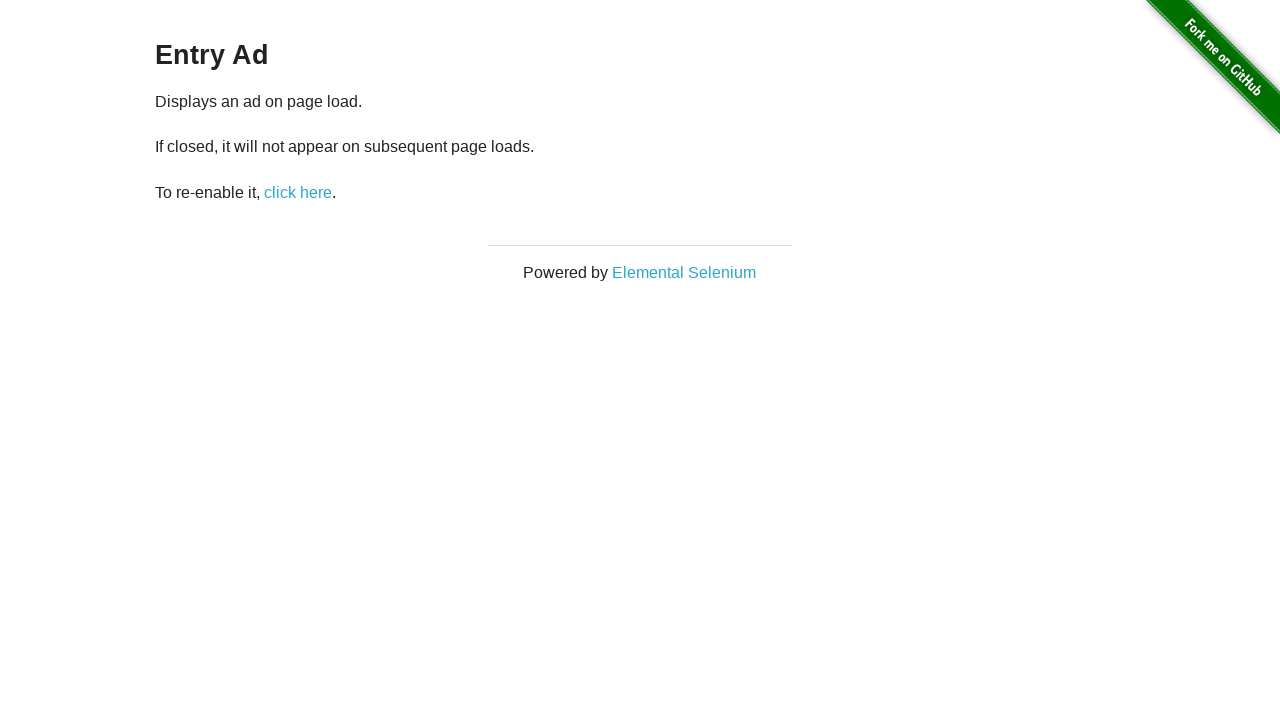

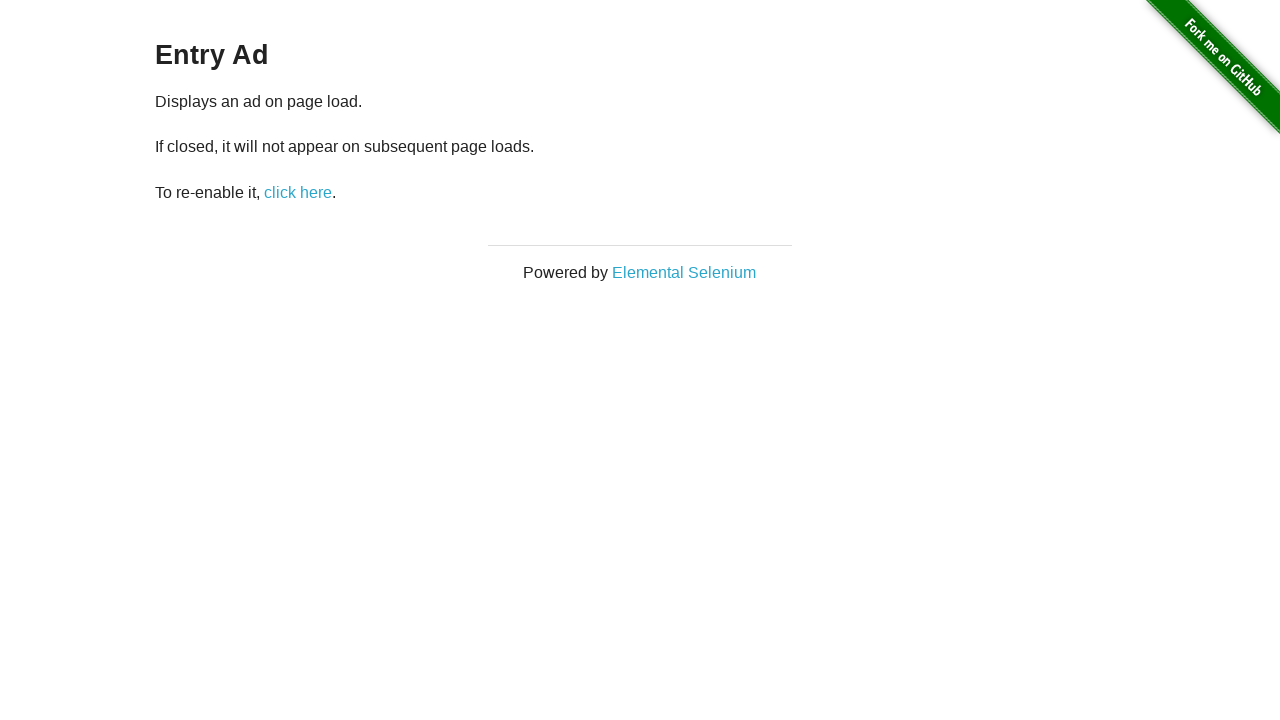